Tests date picker by selecting a specific date through month, year and day selection

Starting URL: https://demoqa.com/date-picker

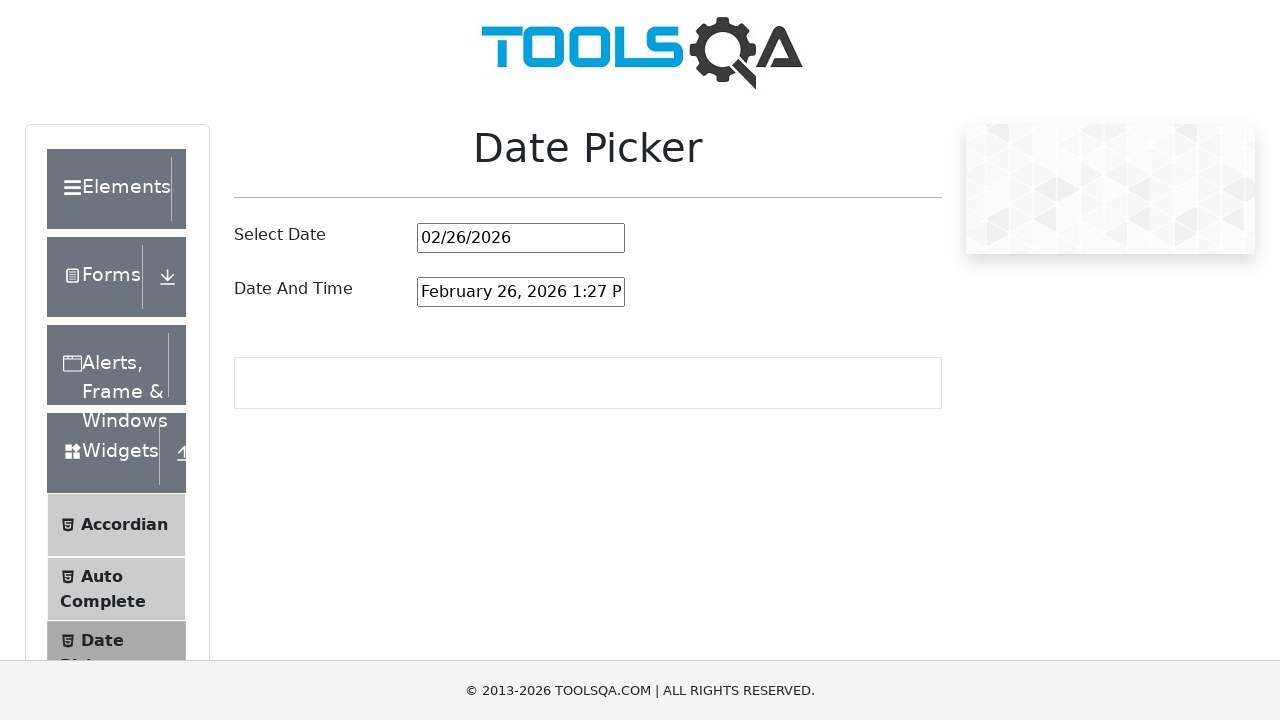

Clicked on date picker input to open the date picker at (521, 238) on #datePickerMonthYearInput
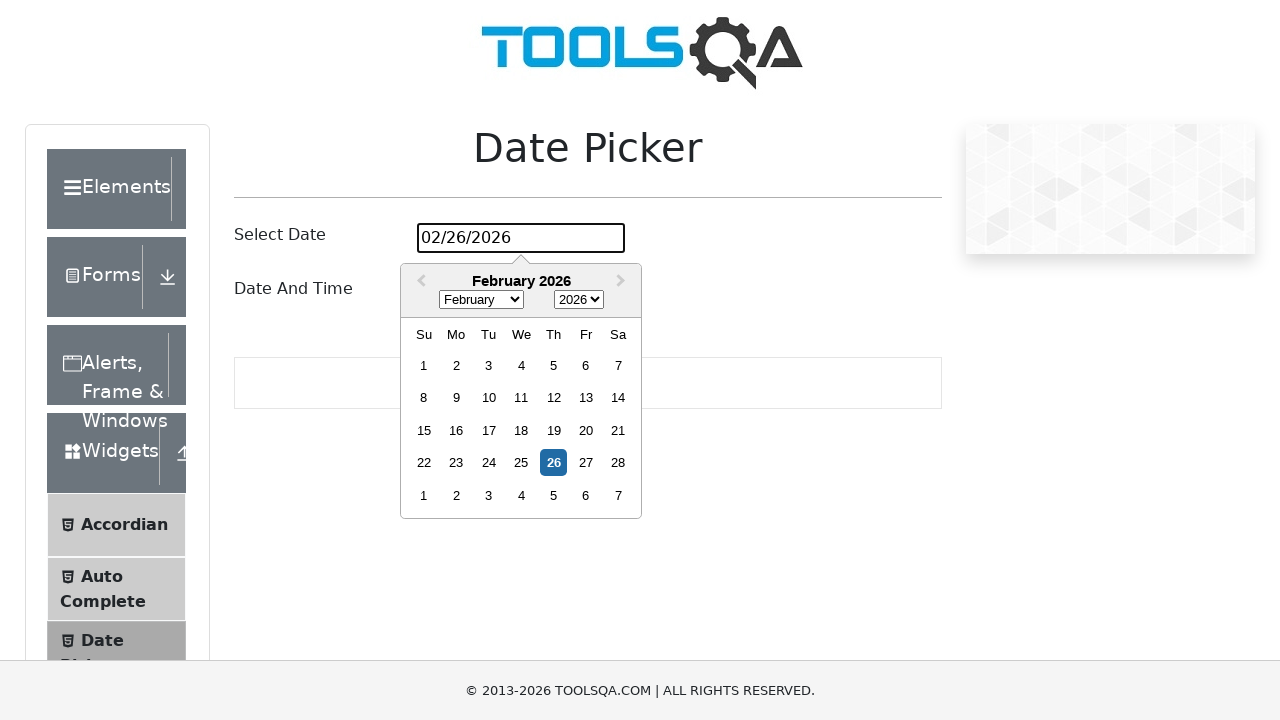

Clicked on month dropdown to open month selection at (481, 300) on .react-datepicker__month-select
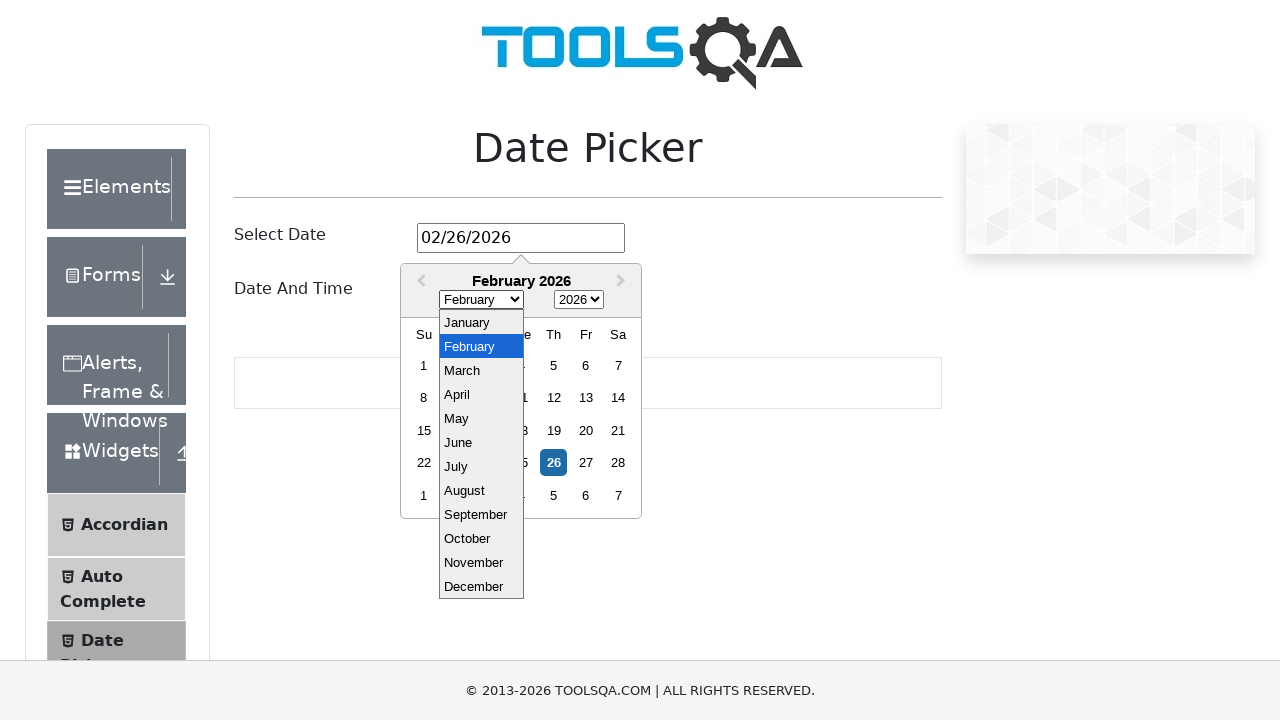

Selected June (index 5) from month dropdown on .react-datepicker__month-select
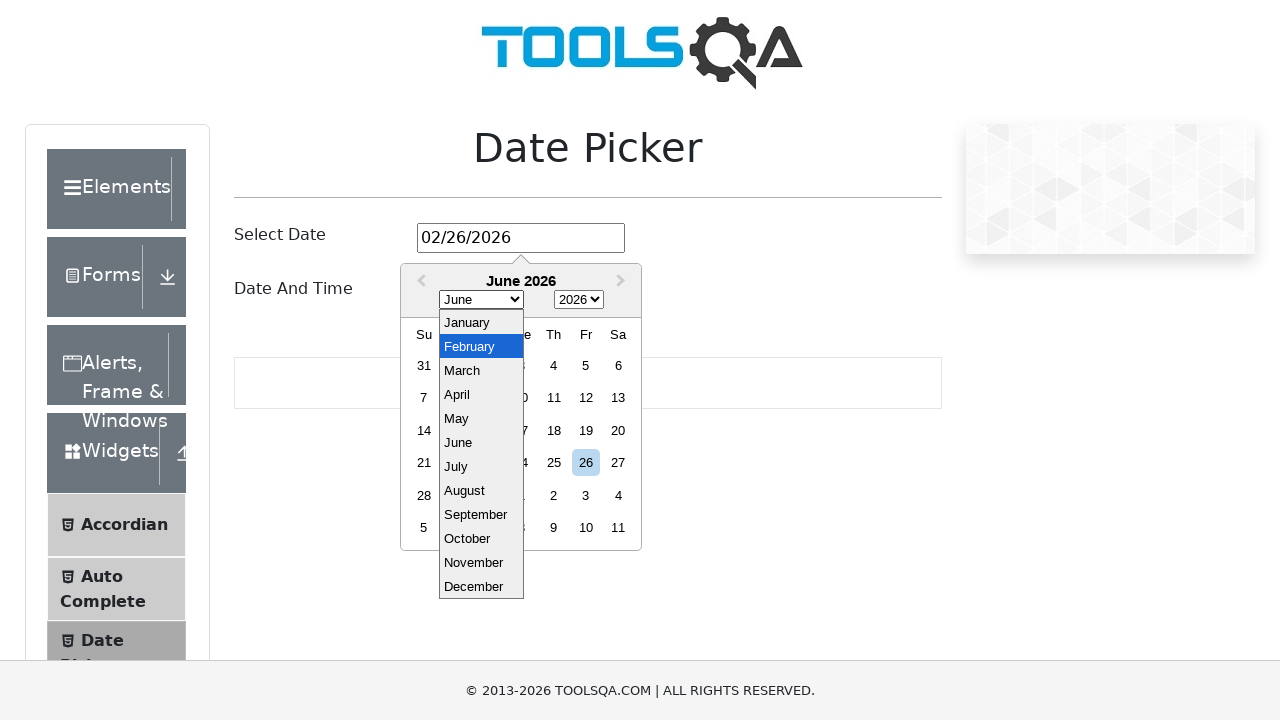

Clicked on year dropdown to open year selection at (579, 300) on .react-datepicker__year-select
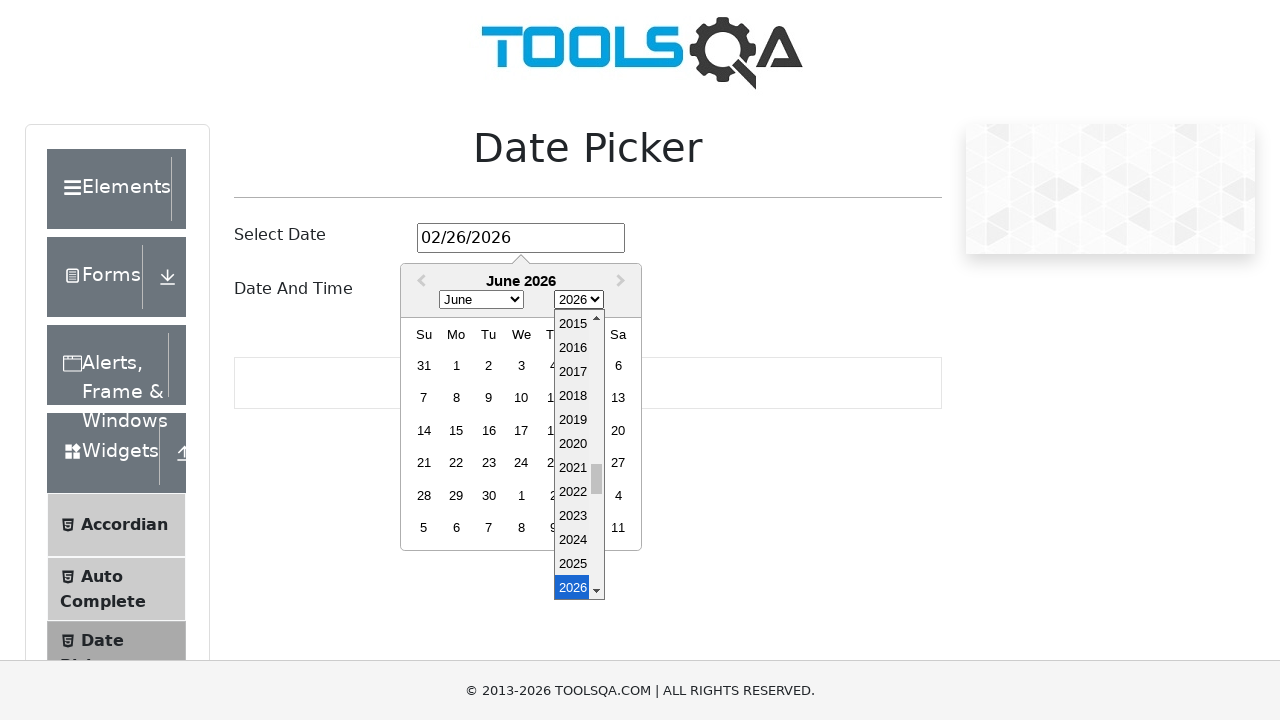

Selected year 2021 from year dropdown on .react-datepicker__year-select
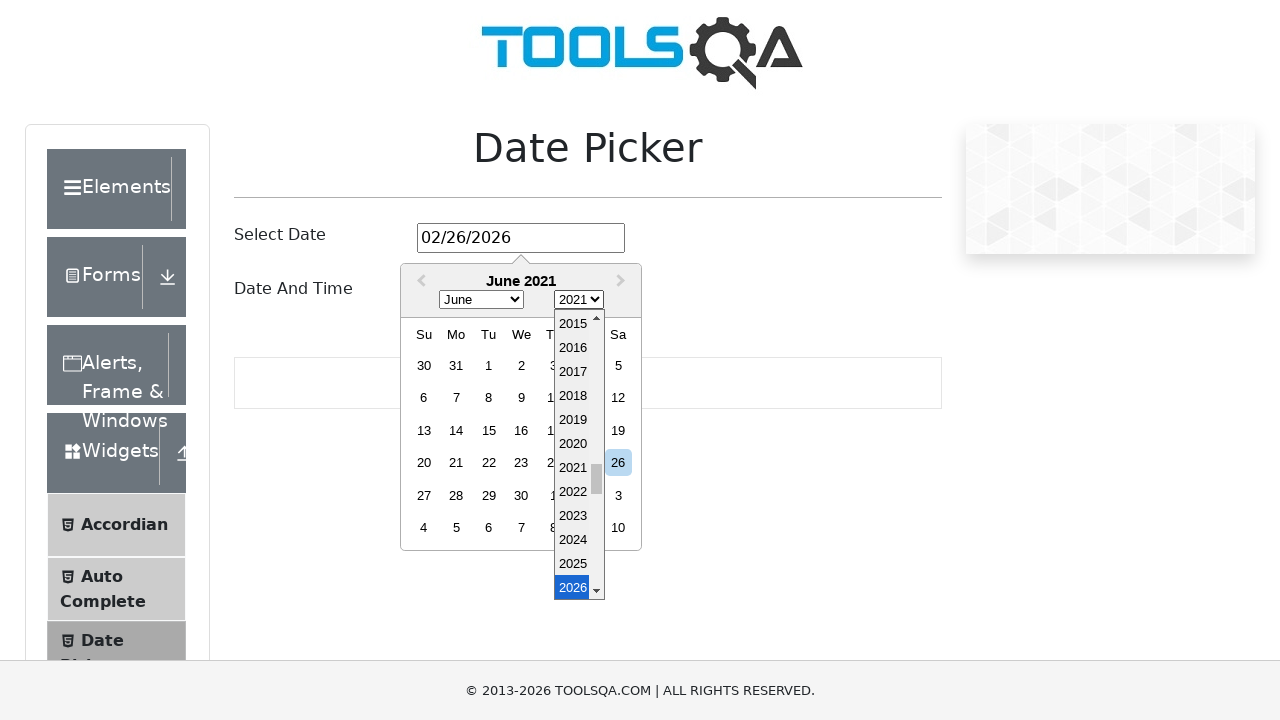

Selected the 23rd day from the date picker calendar at (521, 463) on .react-datepicker__day.react-datepicker__day--023
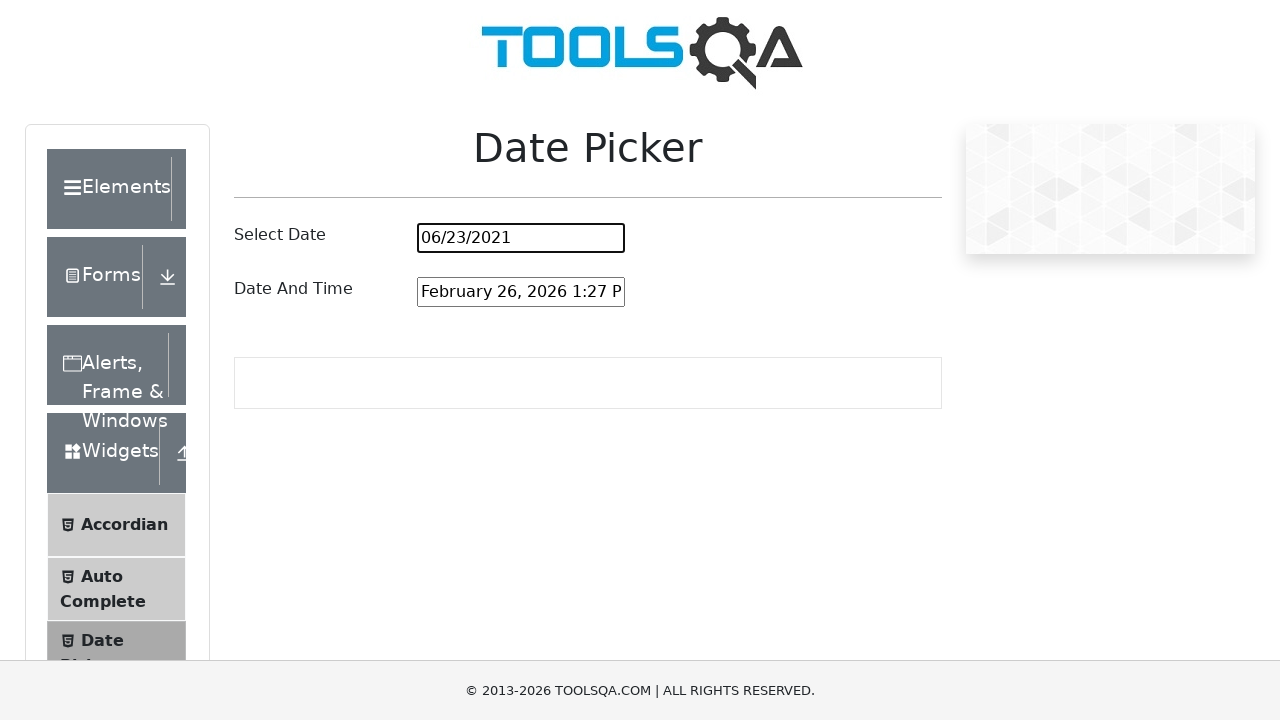

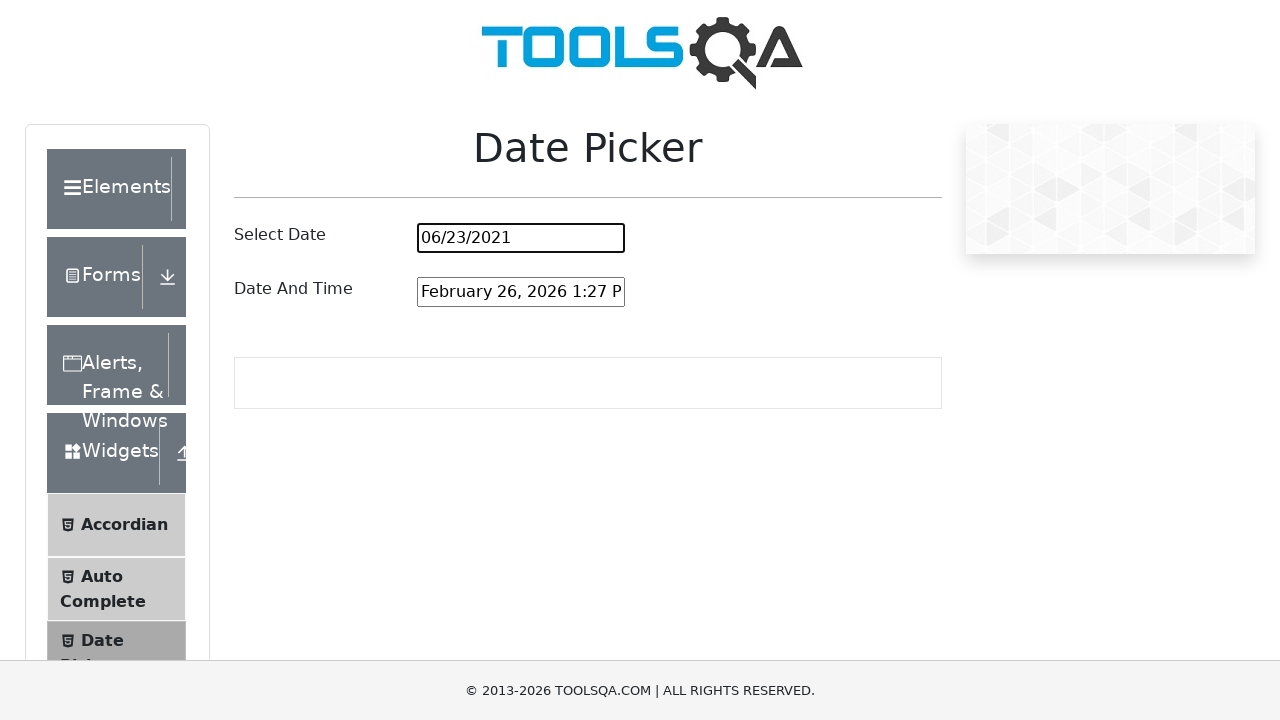